Tests an online signature generator by filling in name fields (first name, last name, middle name) and clicking the generate signature button to create a signature on a canvas element.

Starting URL: https://podpis-online.ru/

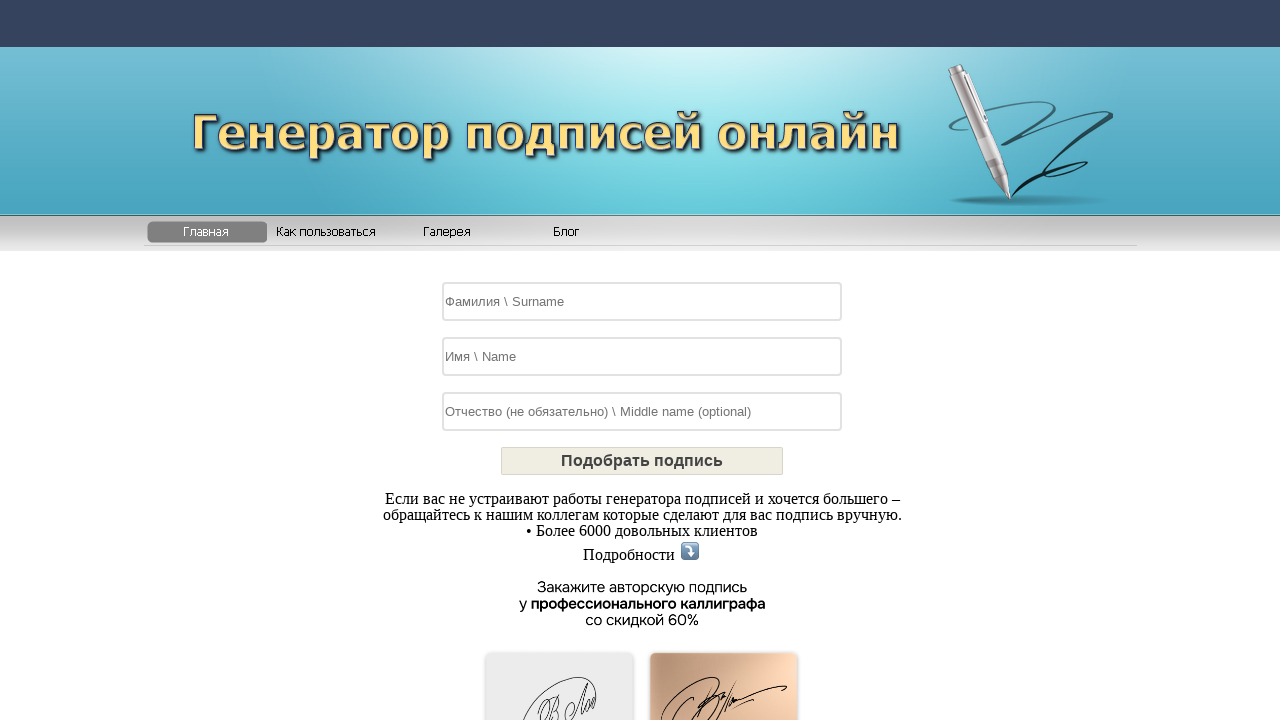

Waited for page to load with networkidle state
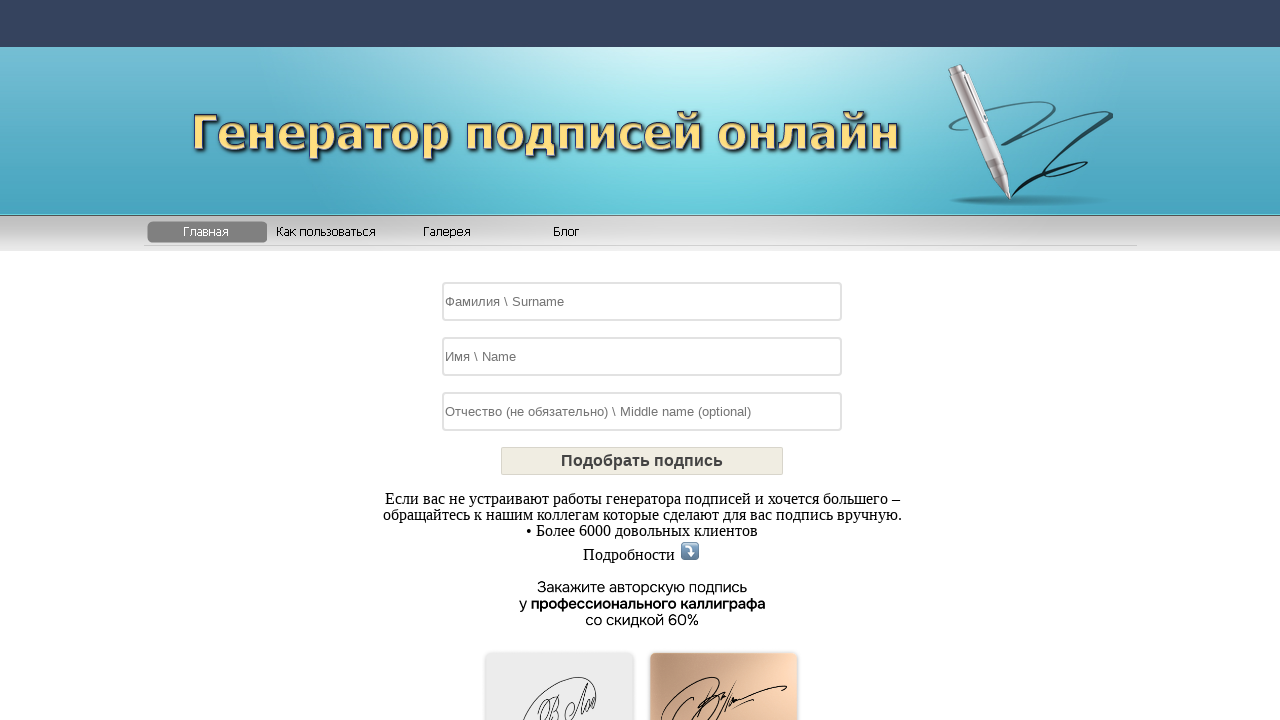

Filled first name field with 'Alexander' on input[name='name']
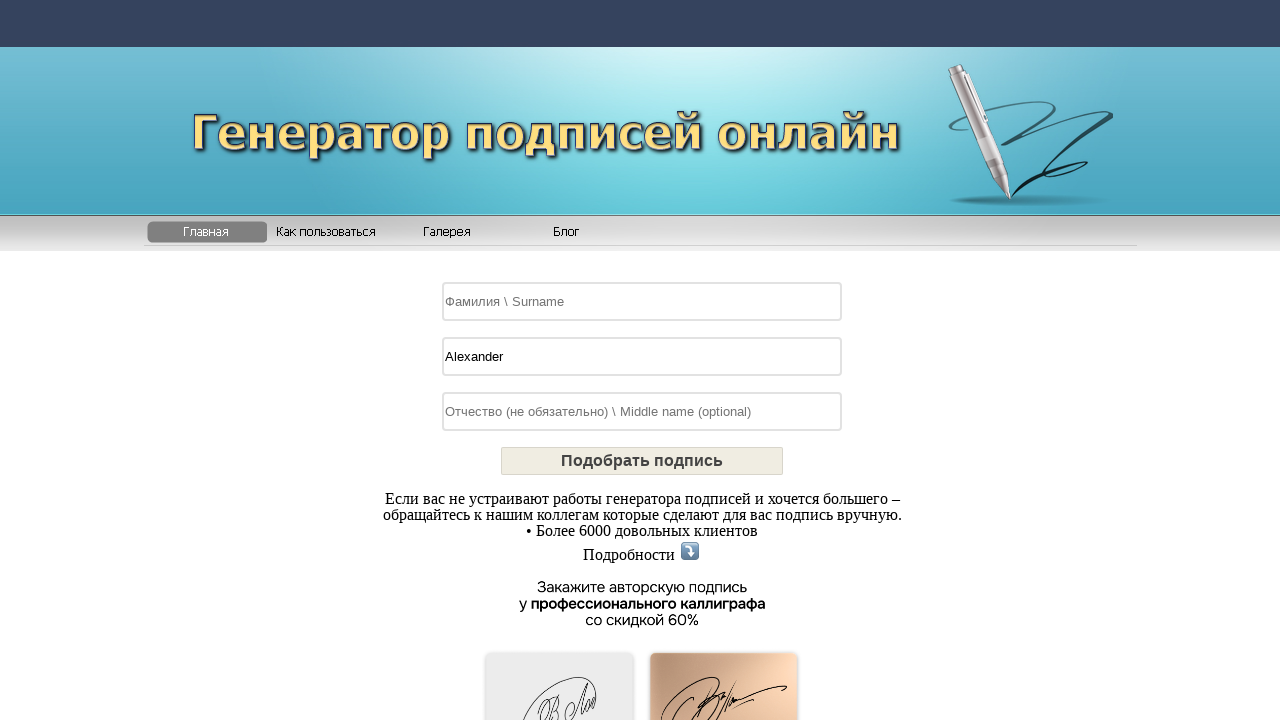

Filled last name field with 'Petrov' on input[name='surname']
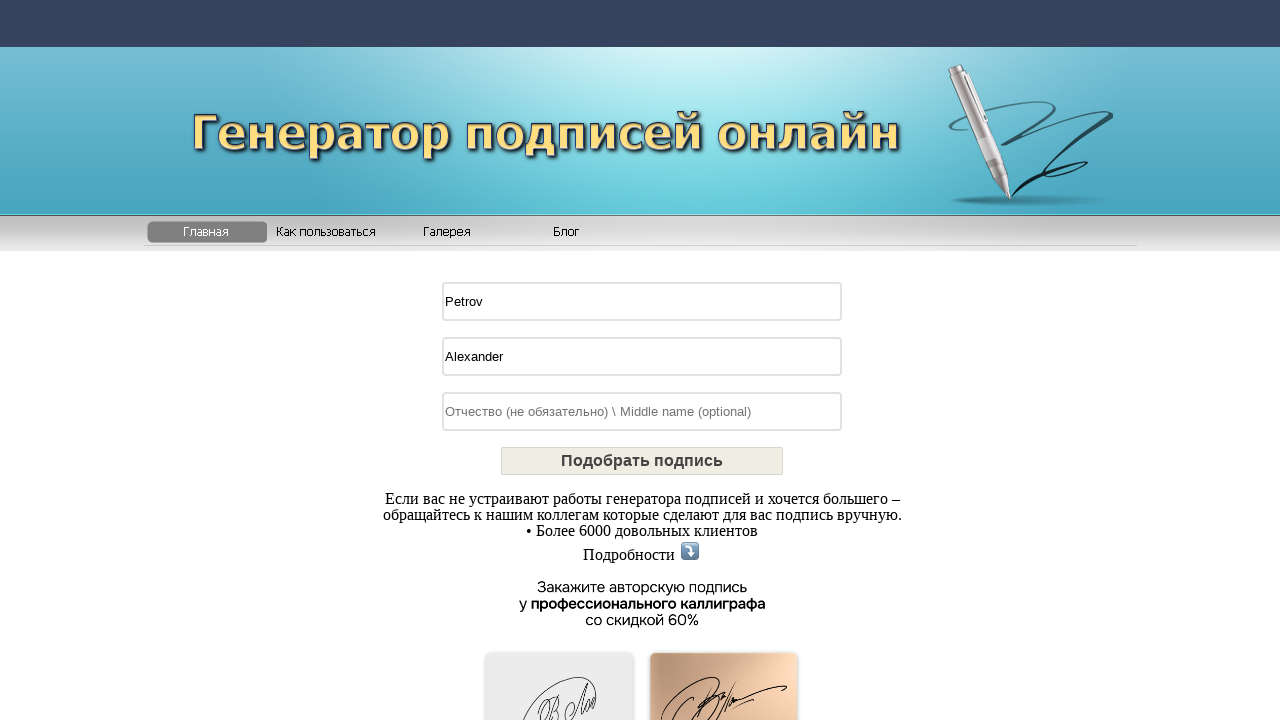

Filled middle name field with 'Ivanovich' on input[name='middle']
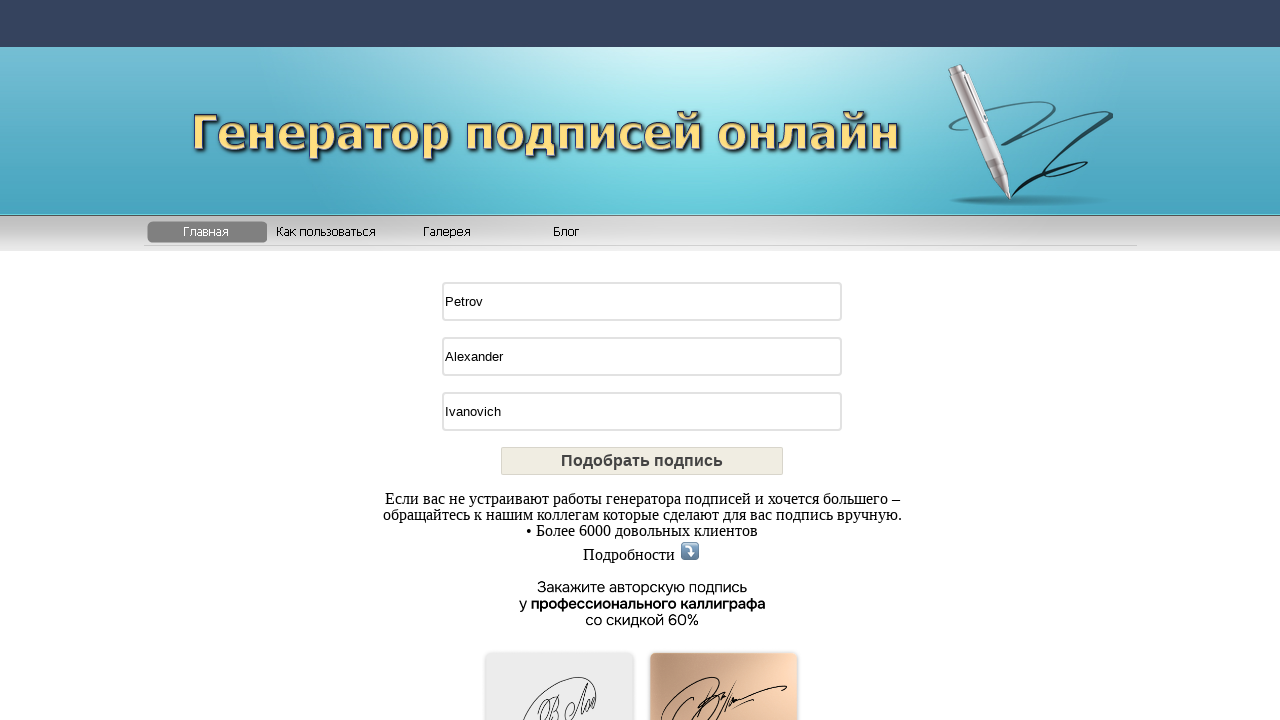

Clicked the generate signature button at (642, 461) on div#GetSignature
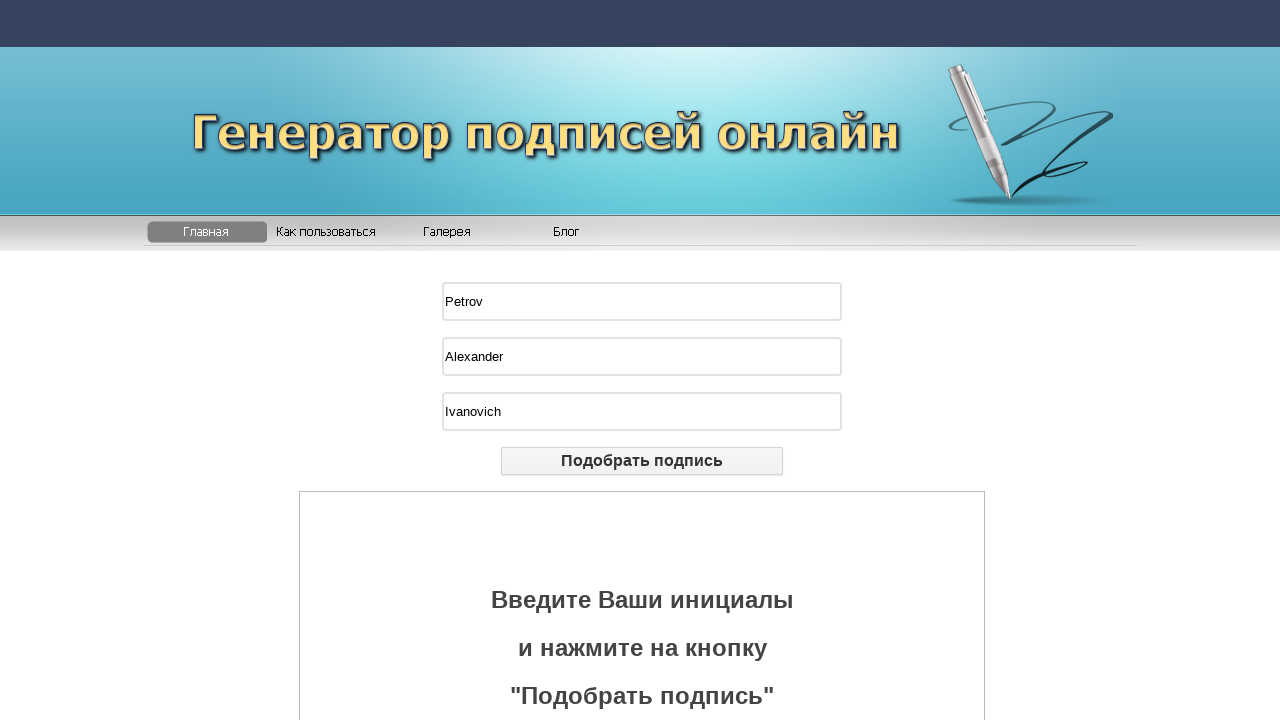

Signature canvas element appeared after generation
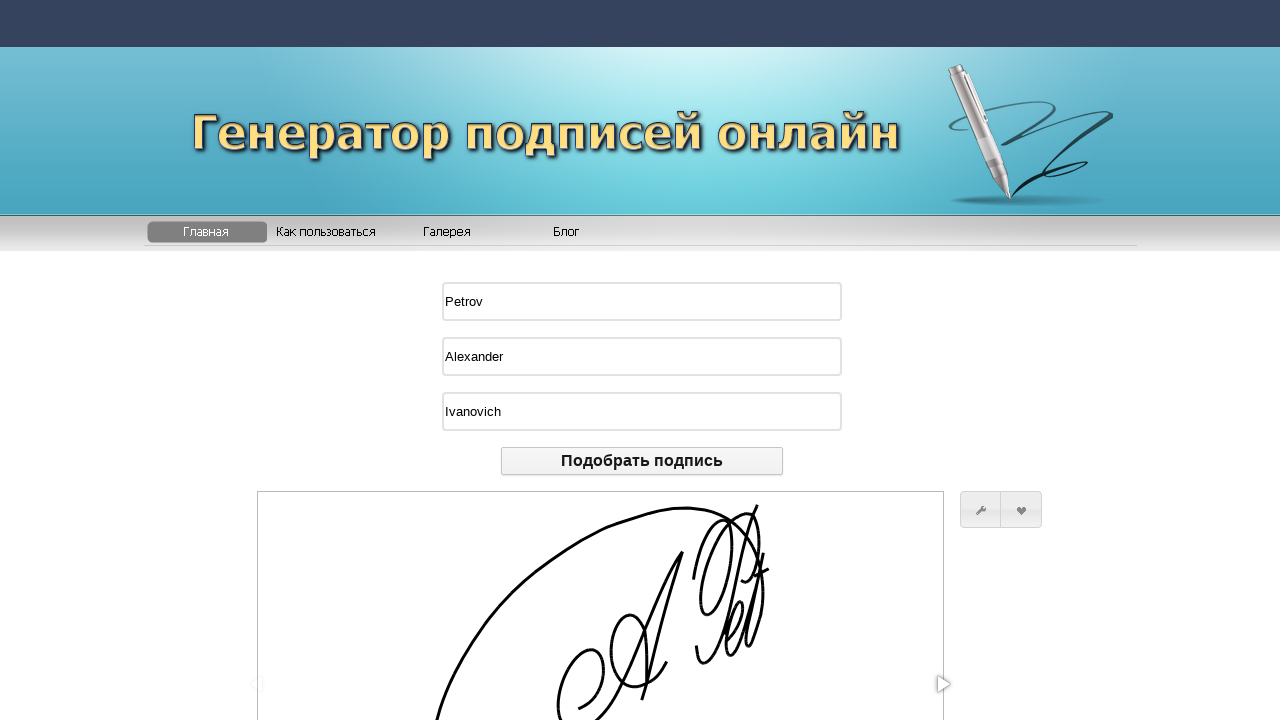

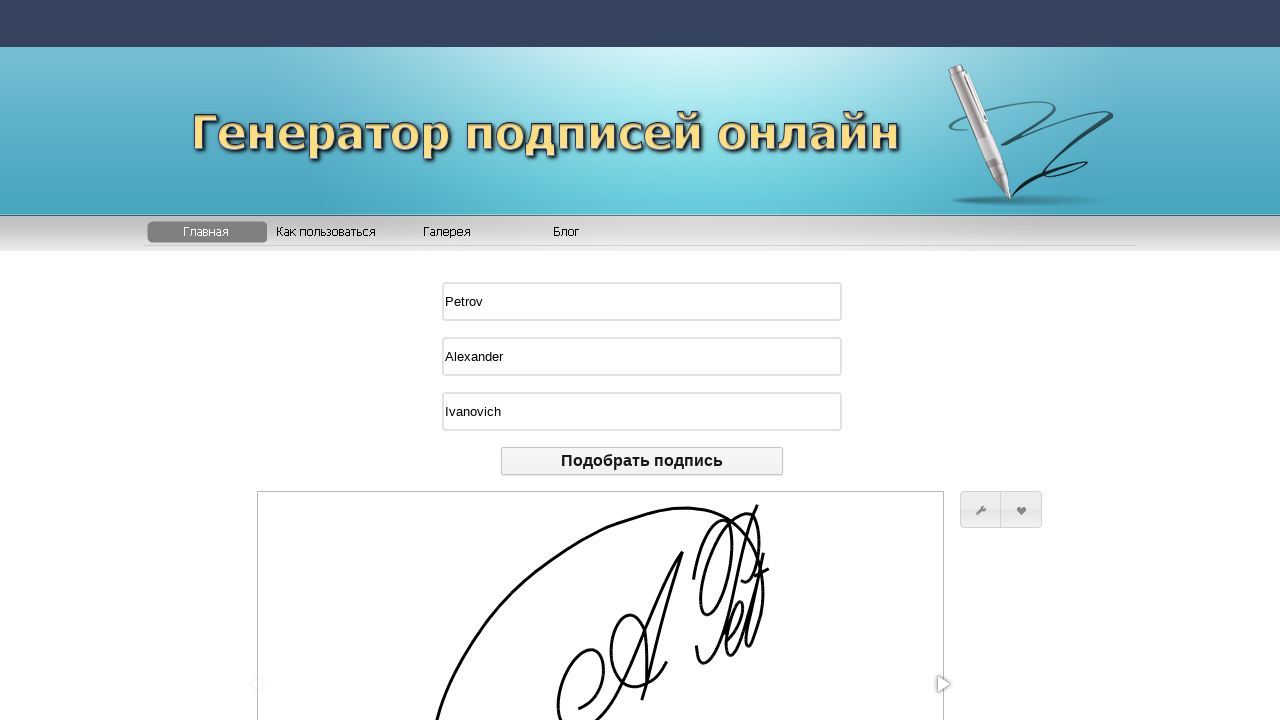